Tests drag and drop functionality by dragging the "Drag me" element onto the "Drop here" target using the dragAndDrop action within an iframe

Starting URL: https://jqueryui.com/droppable

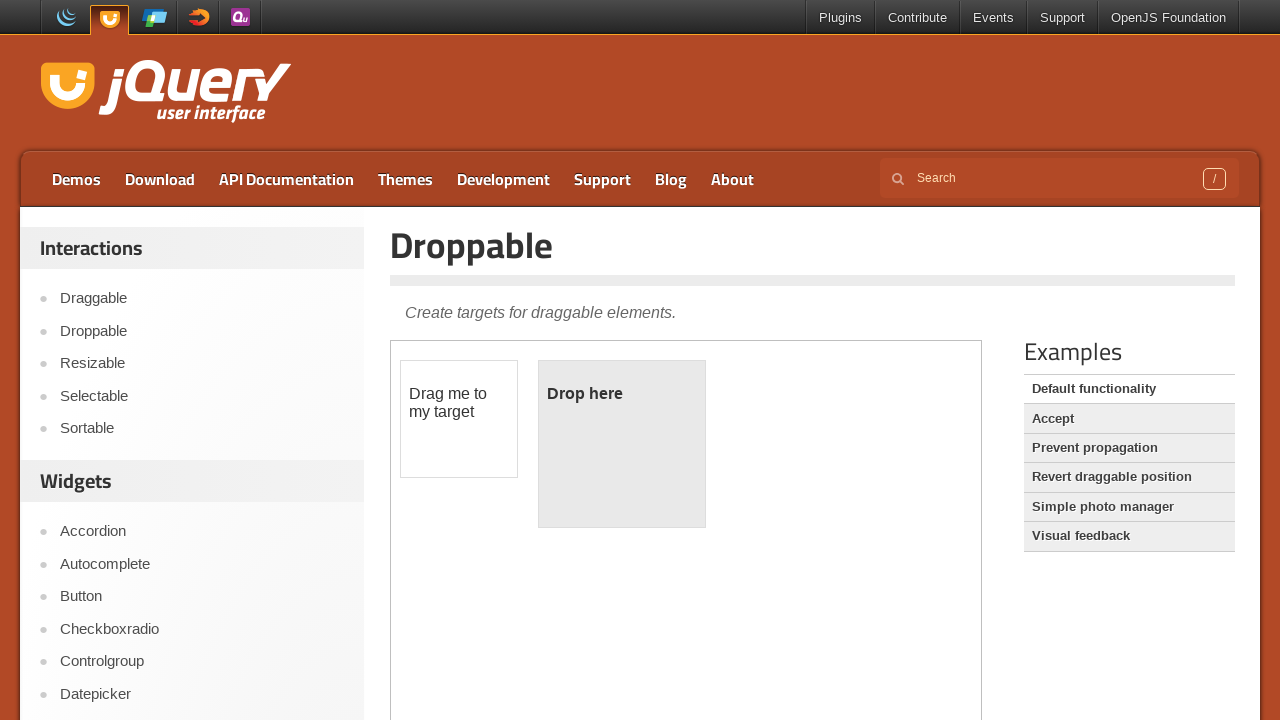

Navigated to jQuery UI droppable demo page
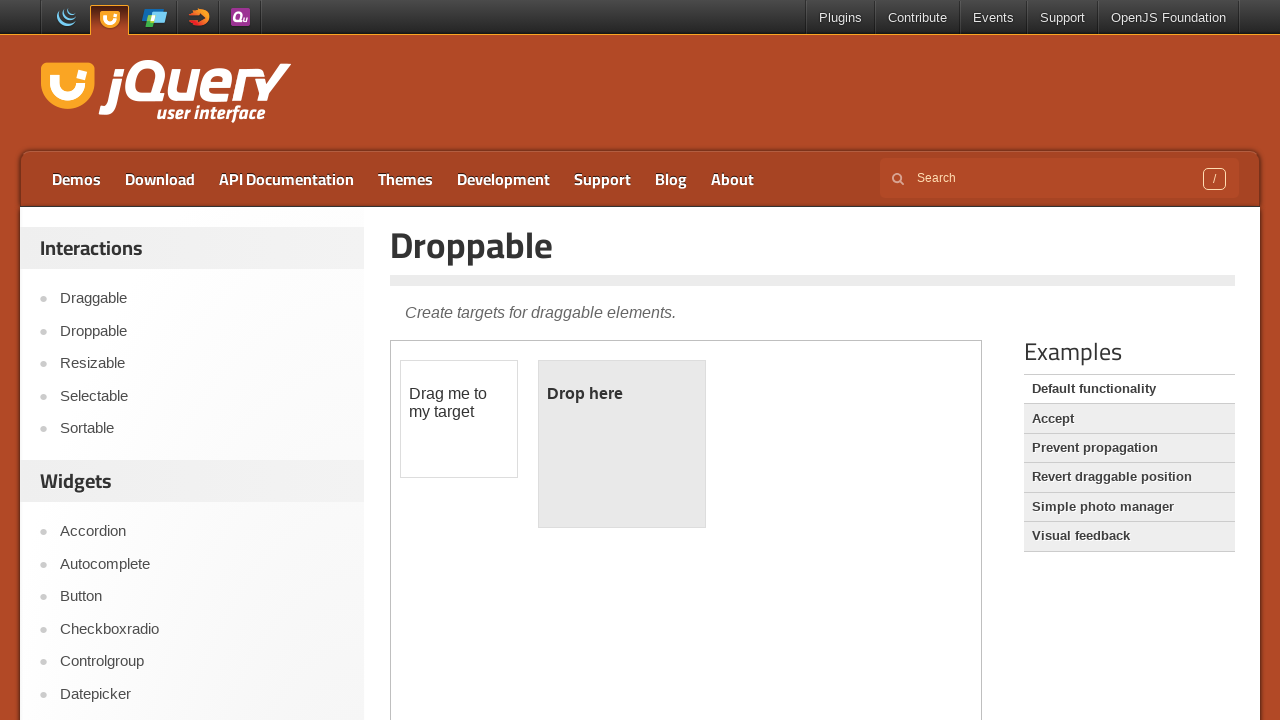

Located iframe containing draggable and droppable elements
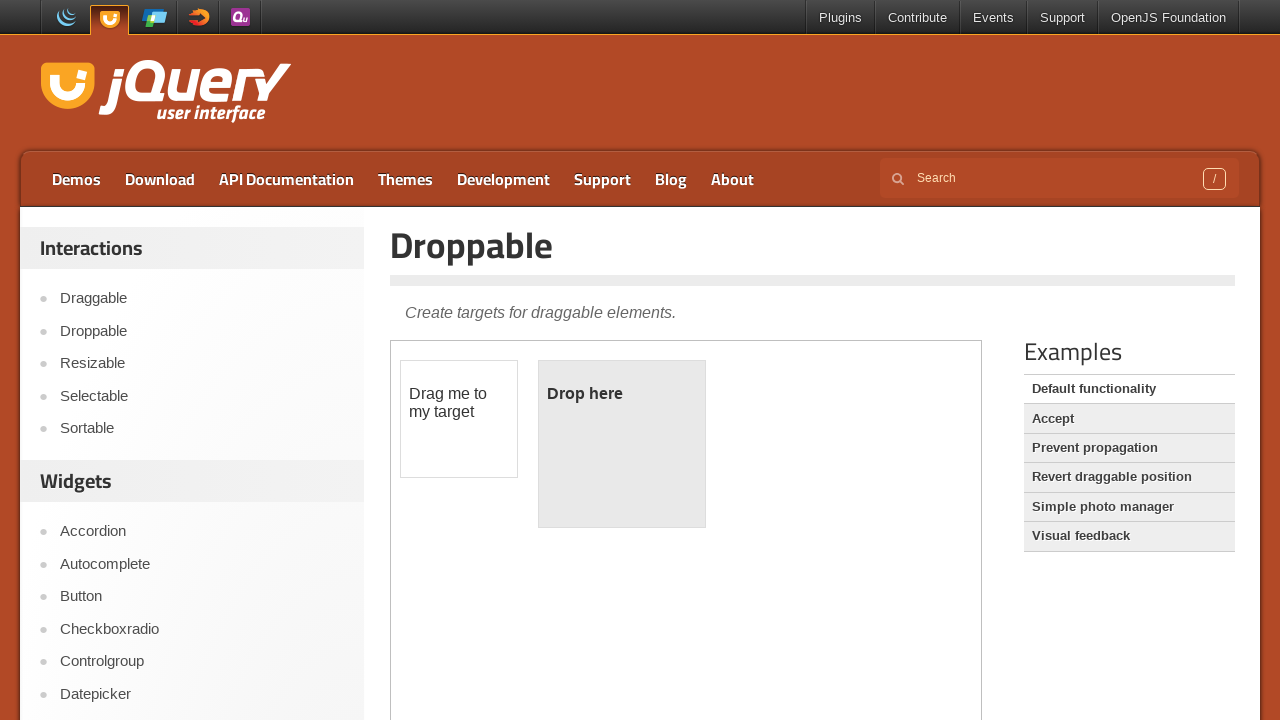

Located 'Drag me' source element
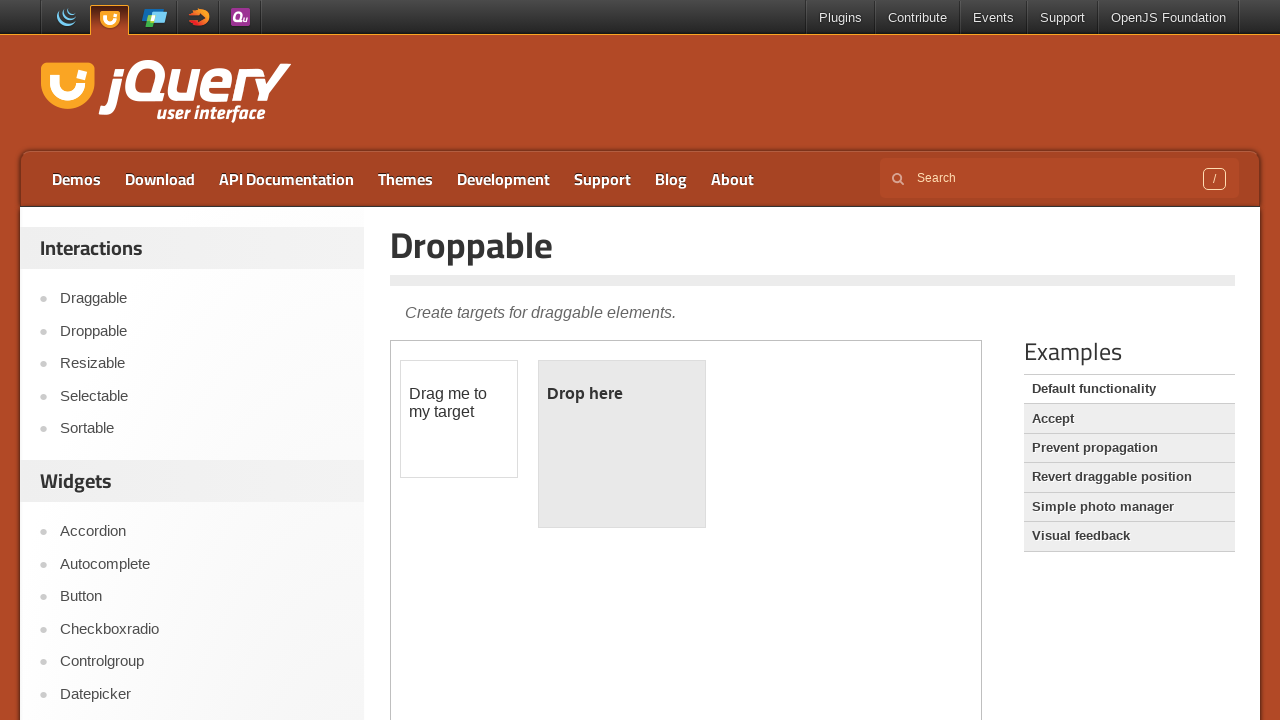

Located 'Drop here' target element
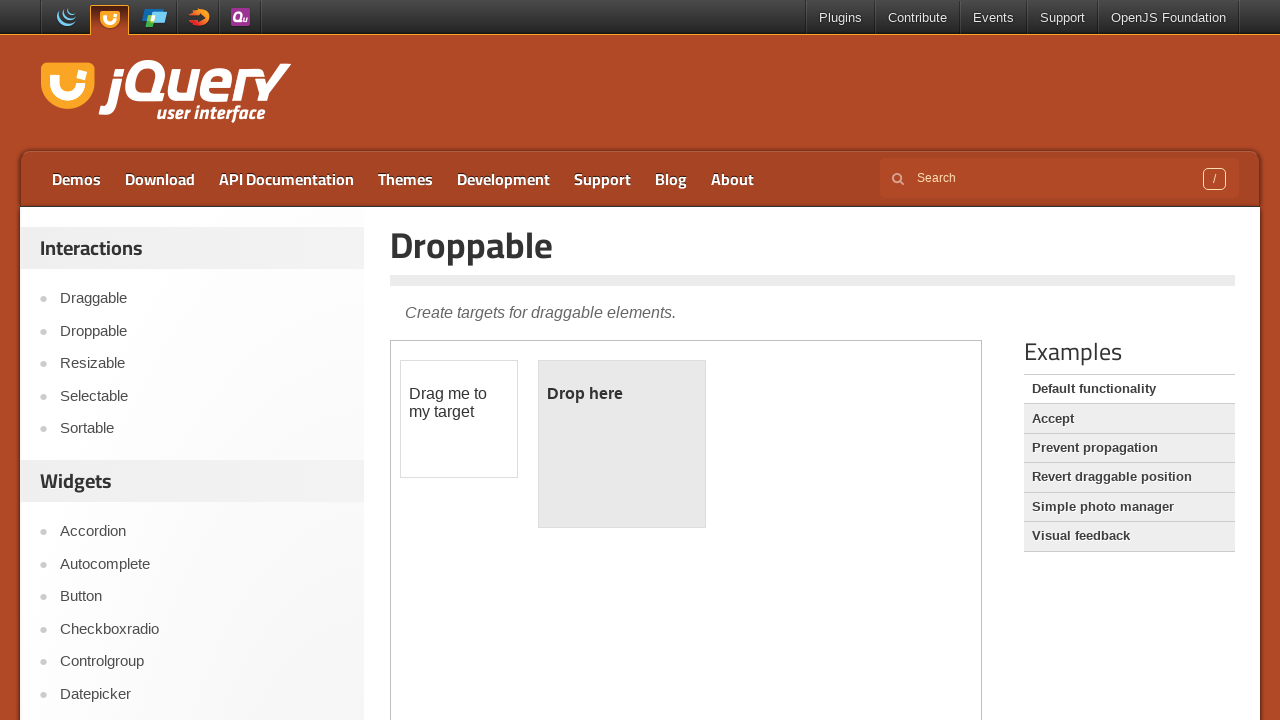

Successfully dragged 'Drag me' element onto 'Drop here' target at (622, 444)
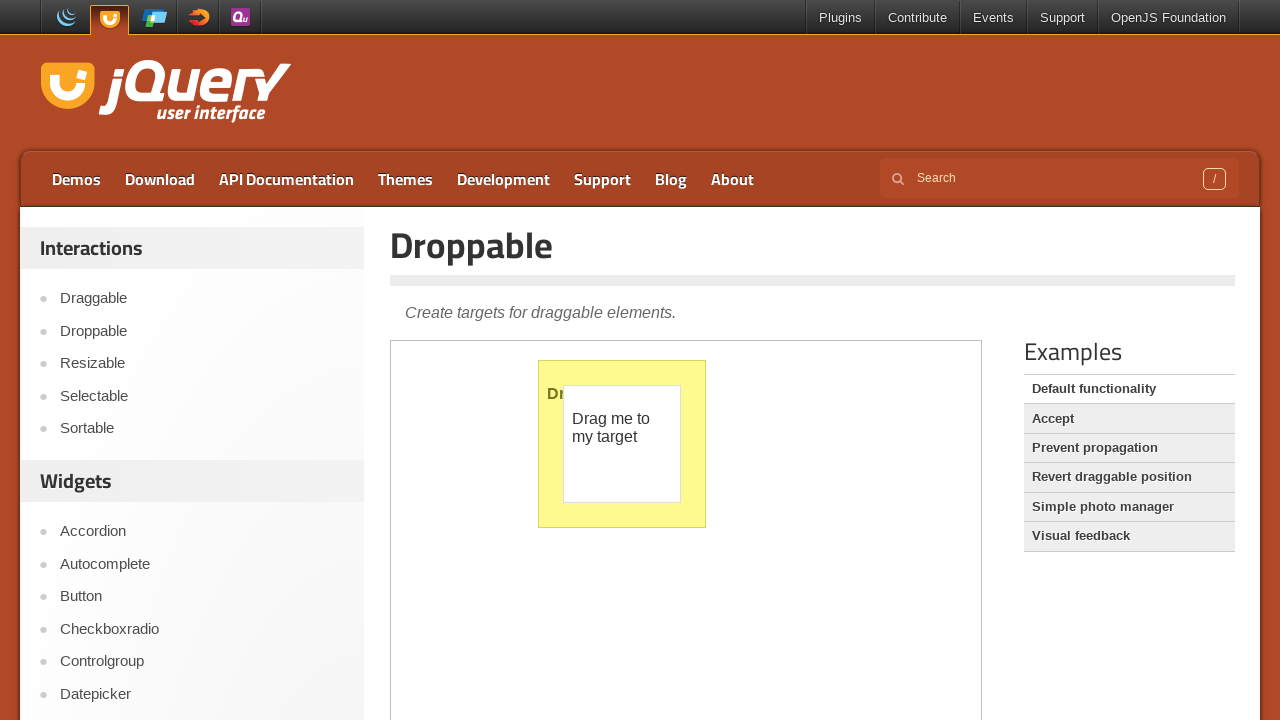

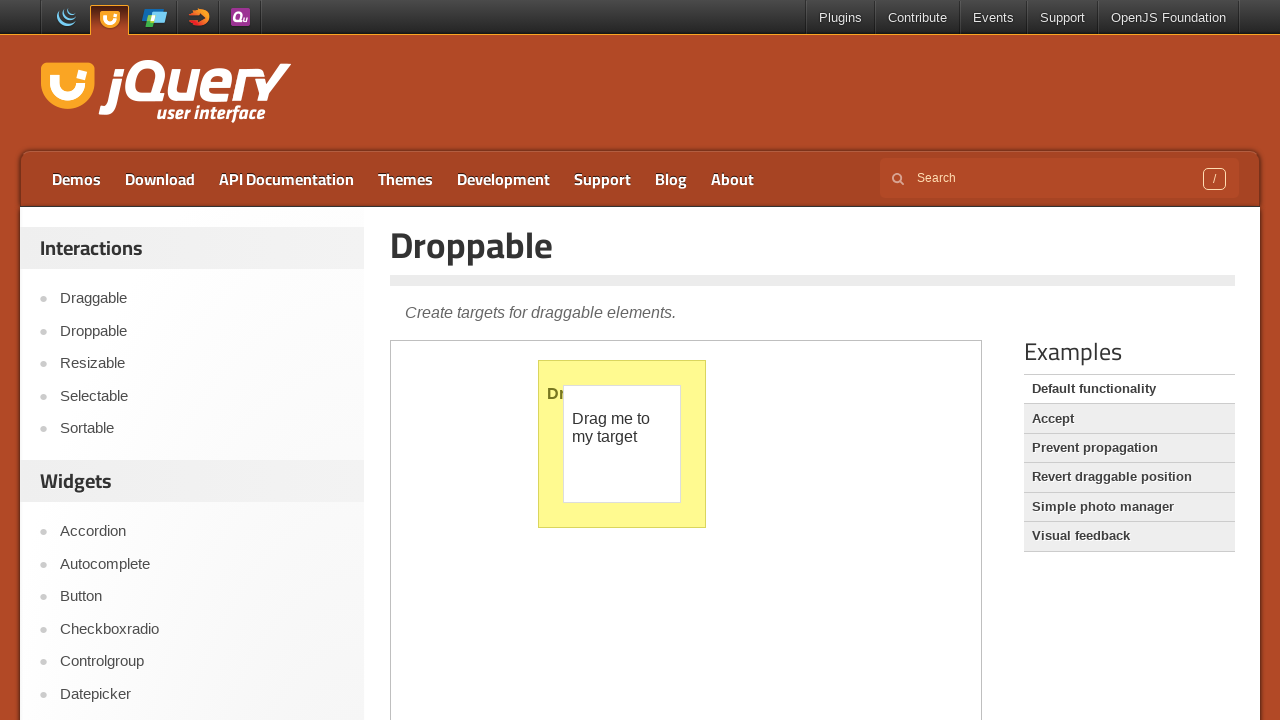